Verifies text content and attributes on the NextBaseCRM login page, including the "Remember me" label and "Forgot password" link

Starting URL: https://login1.nextbasecrm.com/

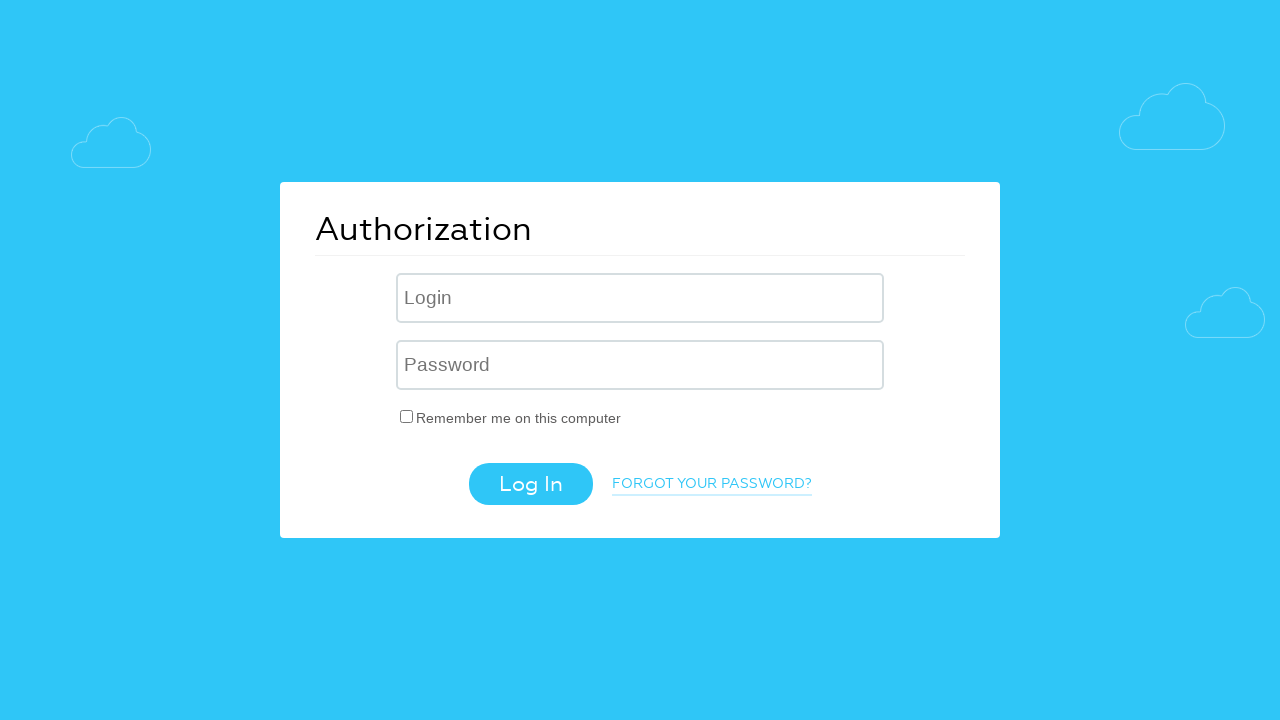

Retrieved 'Remember me' label text content
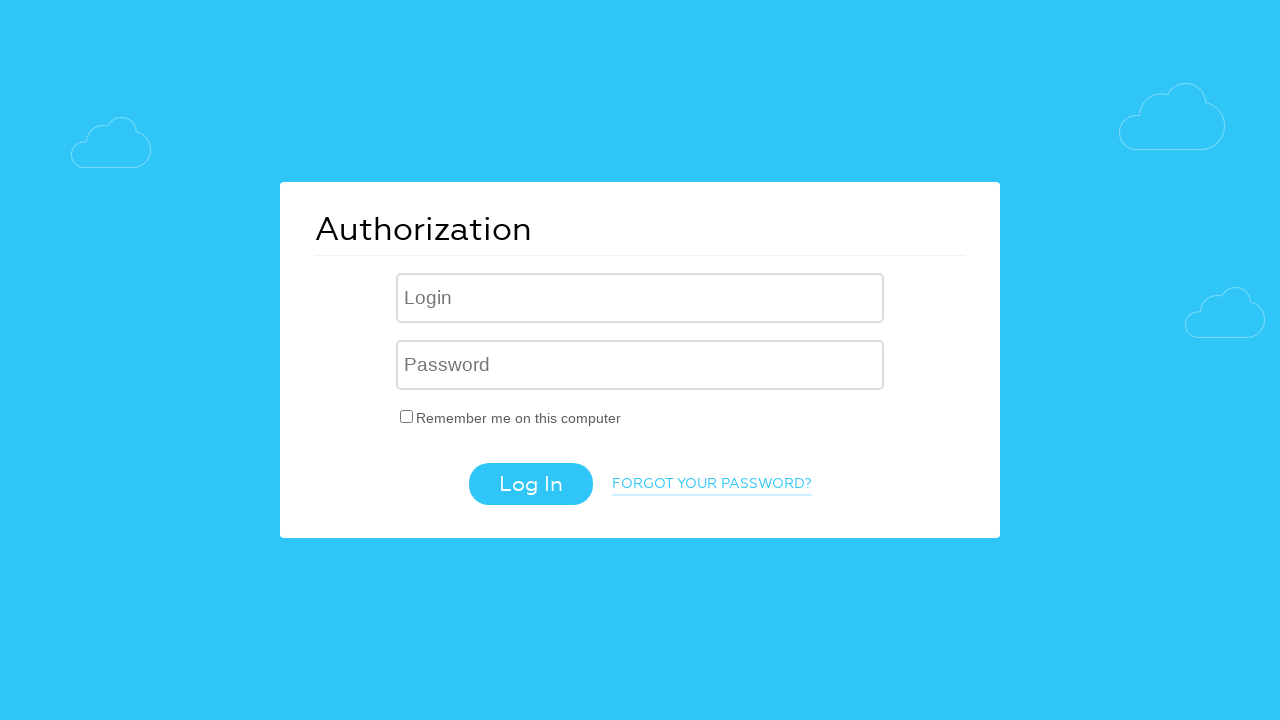

Verified 'Remember me' label text equals 'Remember me on this computer'
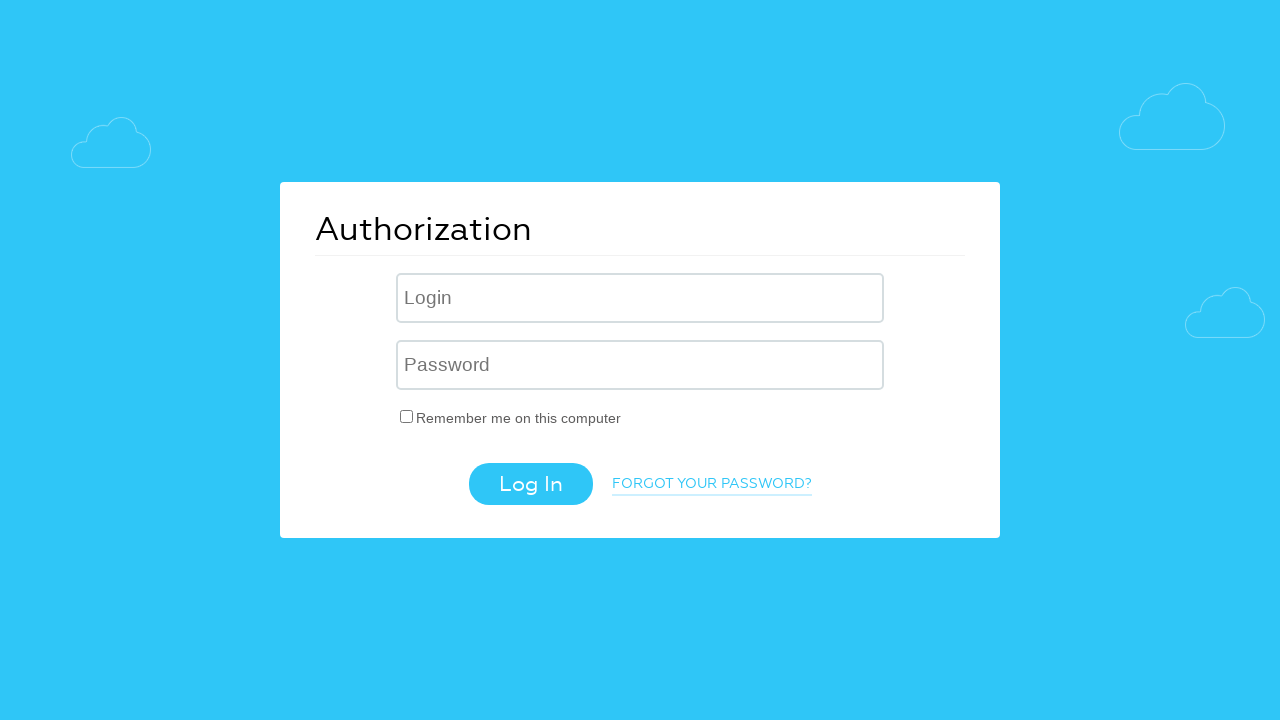

Retrieved 'Forgot password' link text content
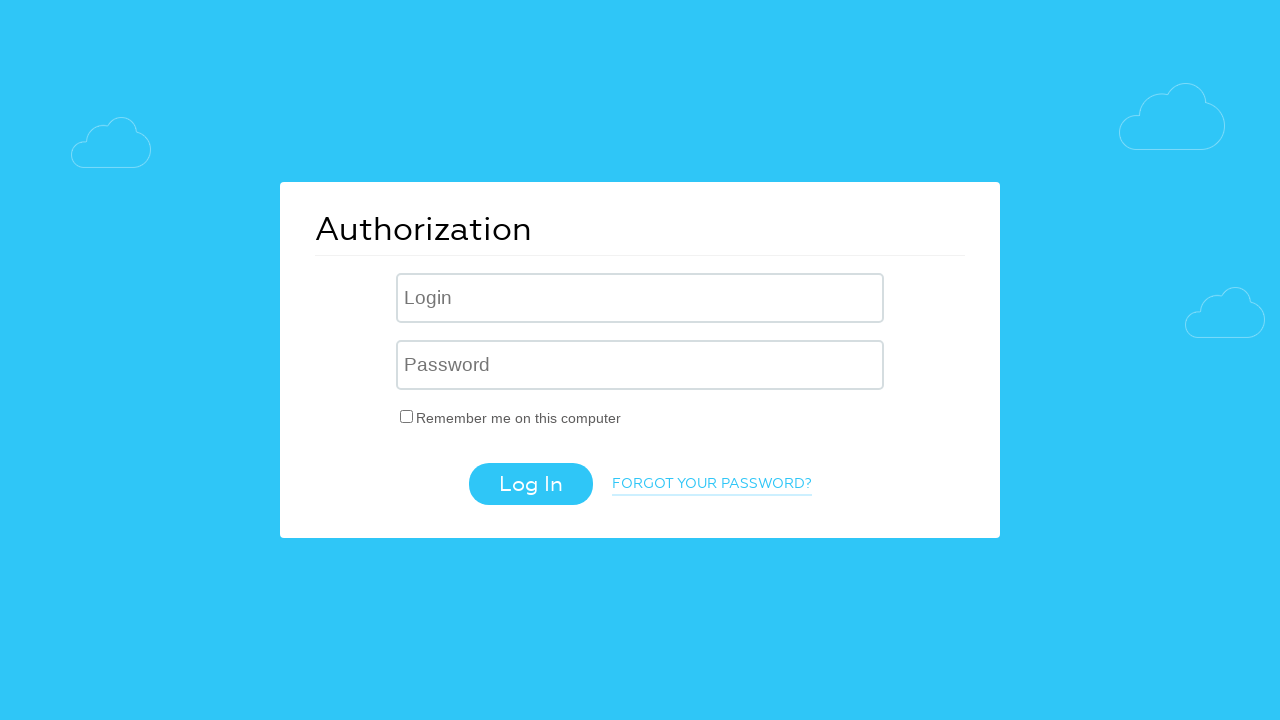

Verified 'Forgot password' link text equals 'Forgot your password?'
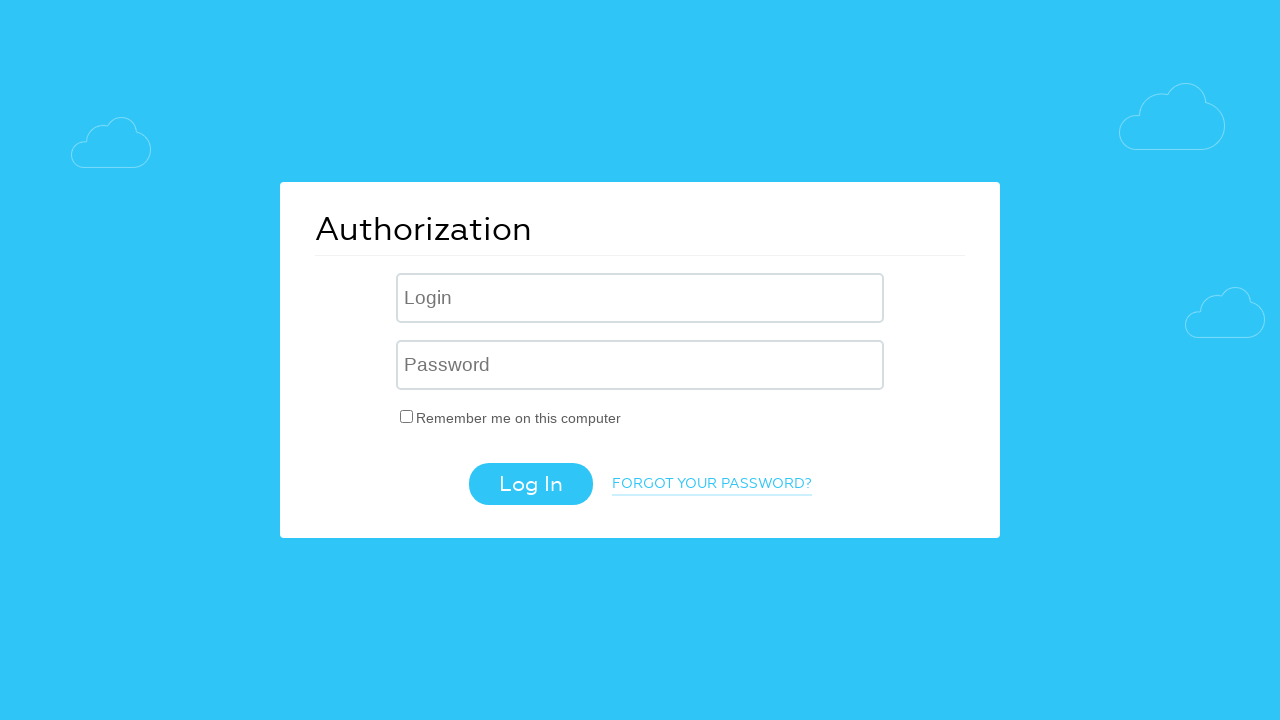

Retrieved 'Forgot password' link href attribute
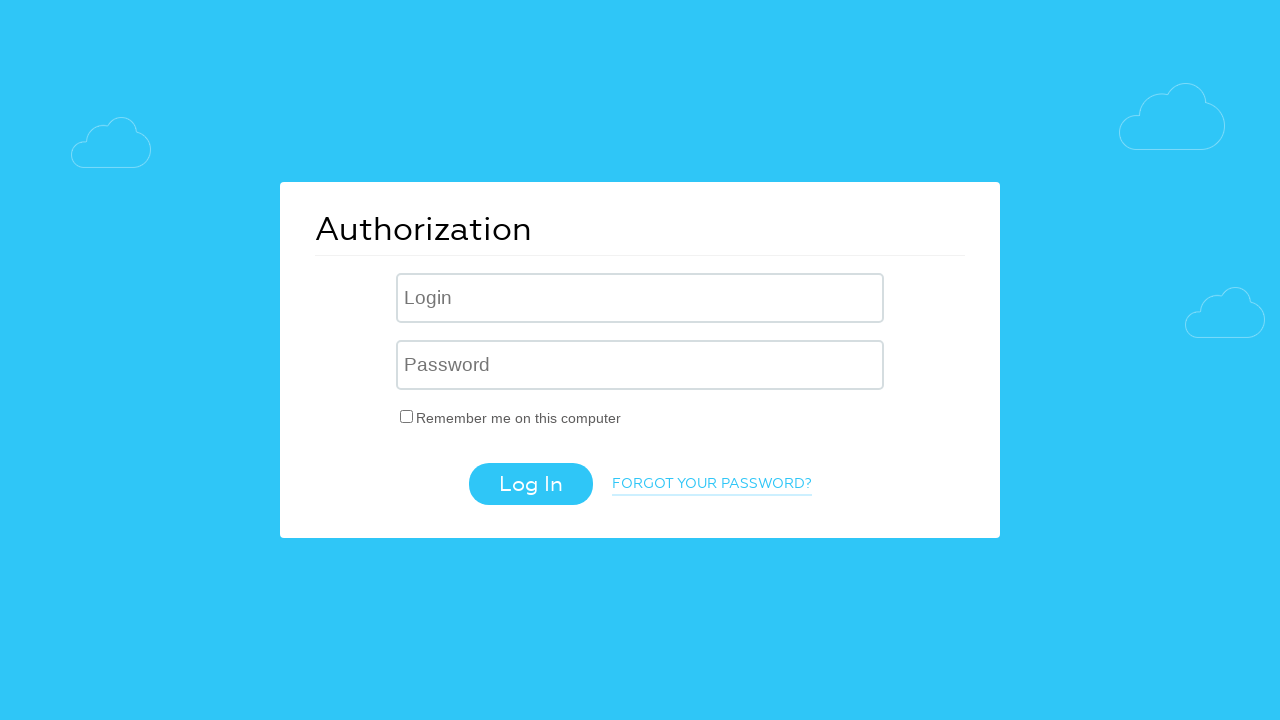

Verified 'forgot_password=yes' parameter present in href attribute
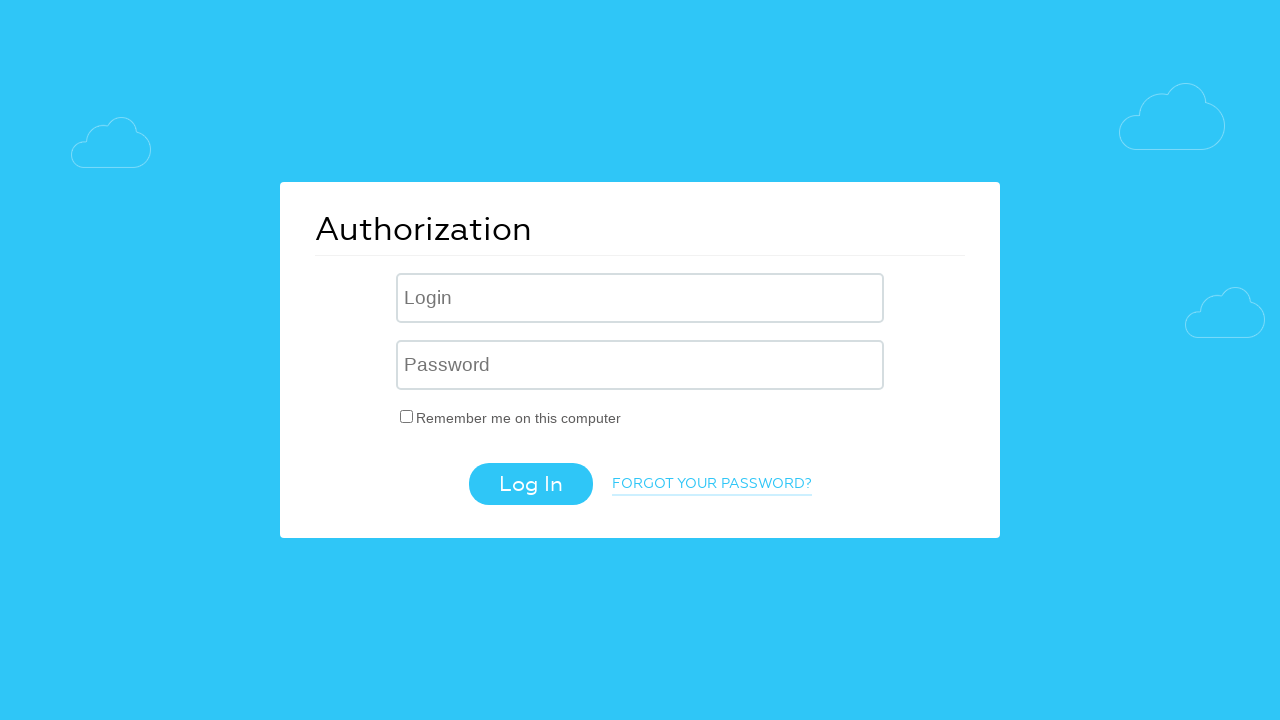

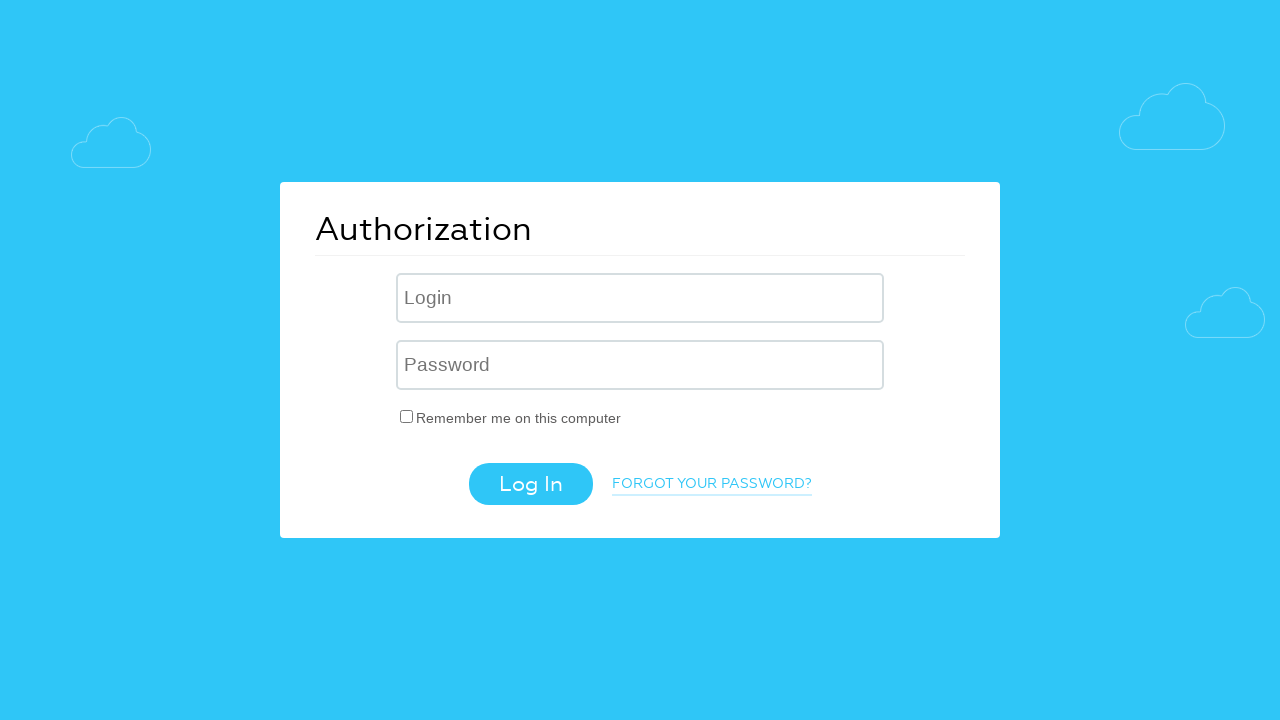